Tests a registration form by filling in first name, last name, and email fields, submitting the form, and verifying the success message is displayed.

Starting URL: http://suninjuly.github.io/registration1.html

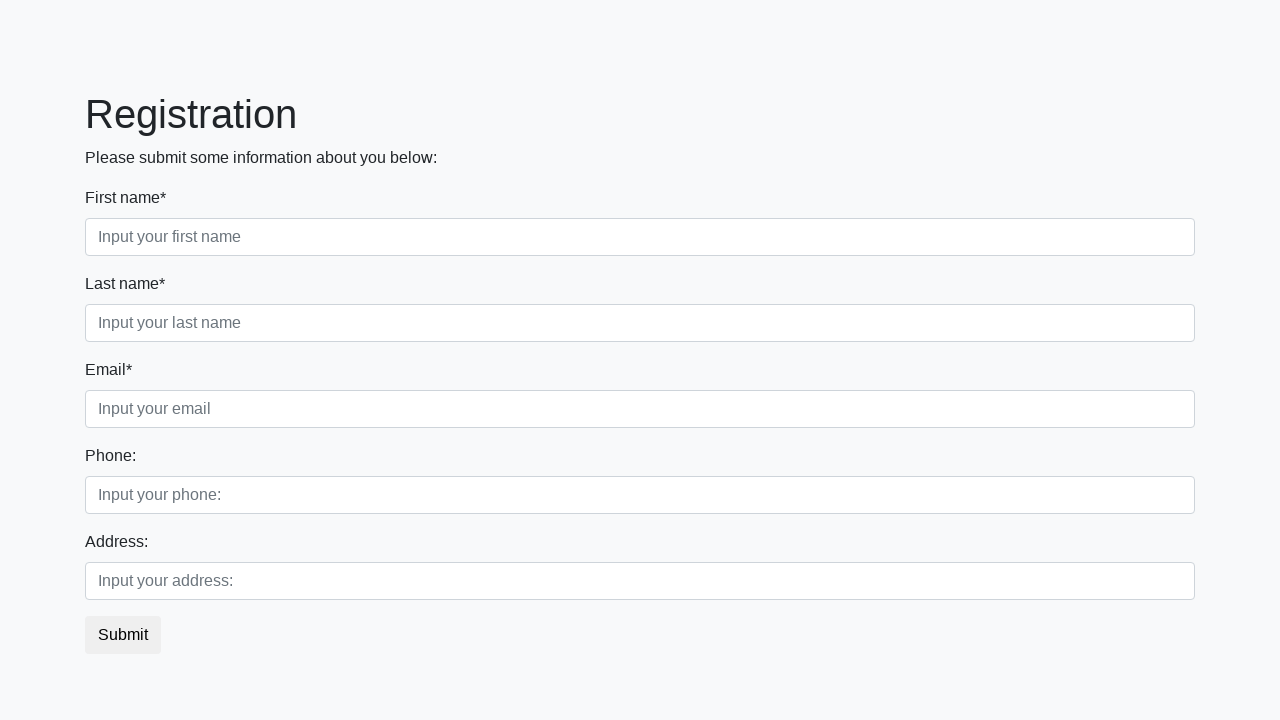

Filled first name field with 'Ivan' on [placeholder~='first']
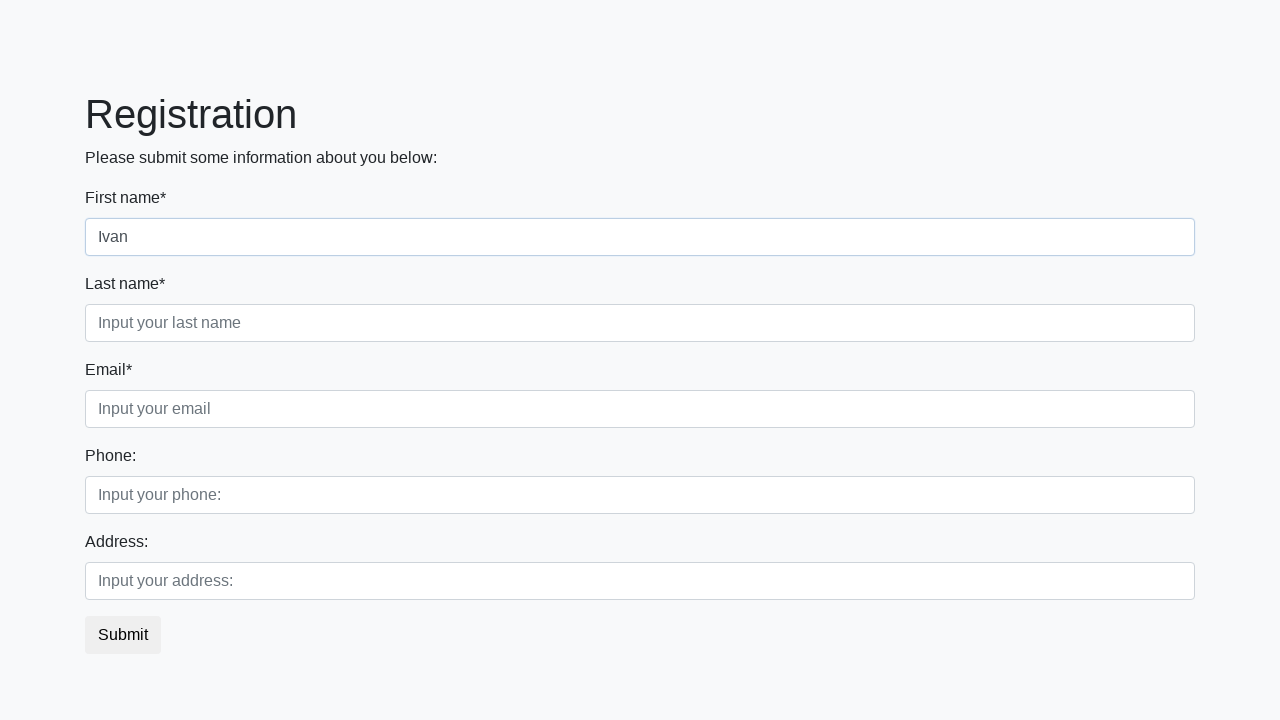

Filled last name field with 'Petrov' on [placeholder~='last']
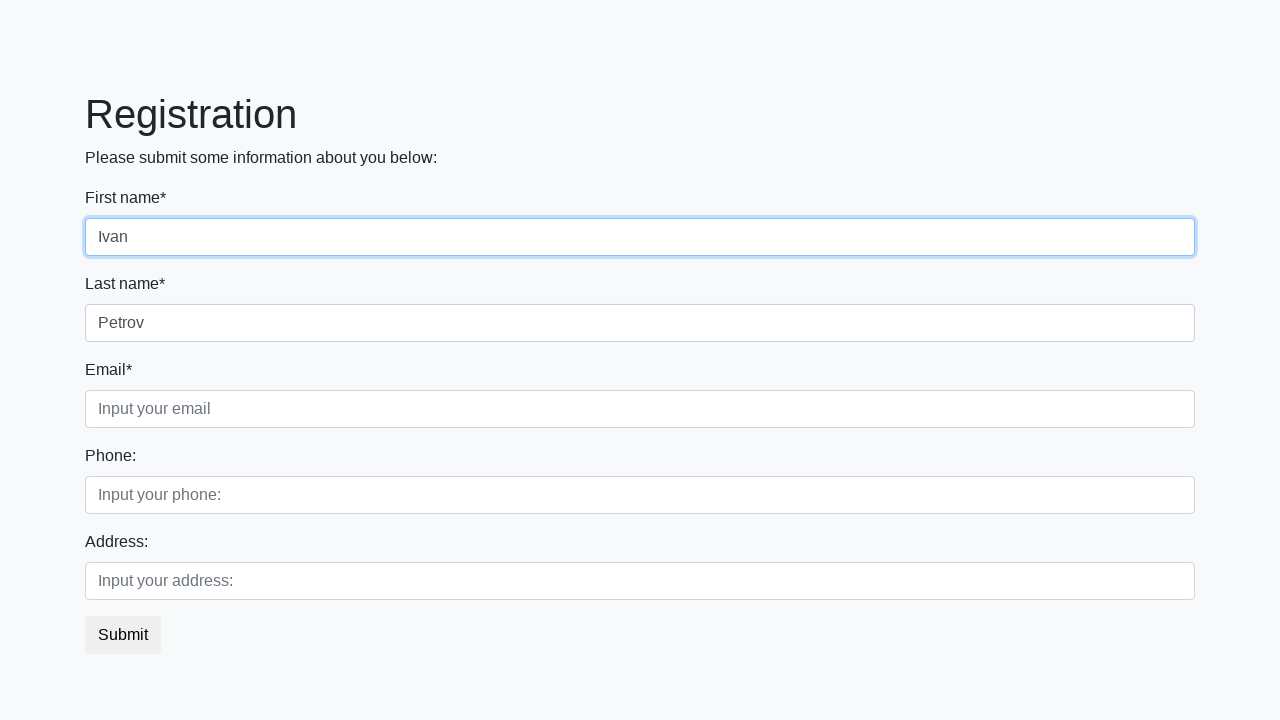

Filled email field with 'aaa@mail.ru' on [placeholder~='email']
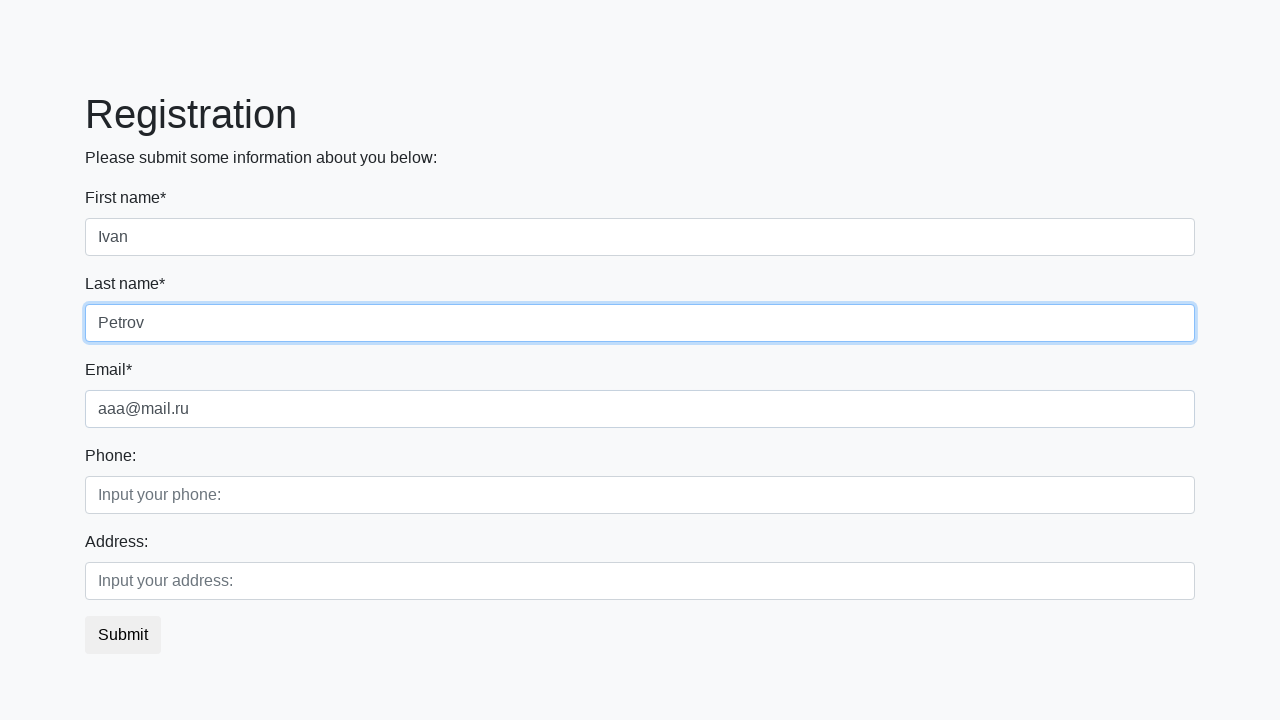

Clicked submit button at (123, 635) on button.btn
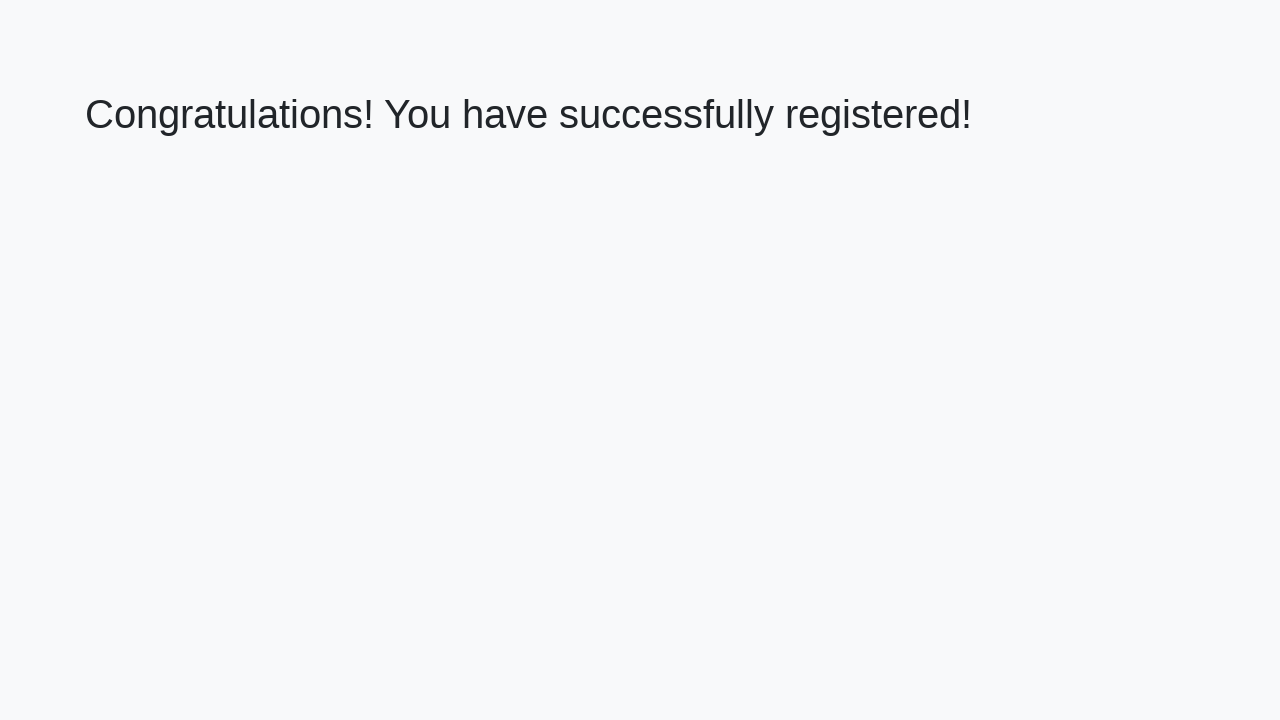

Success message heading loaded
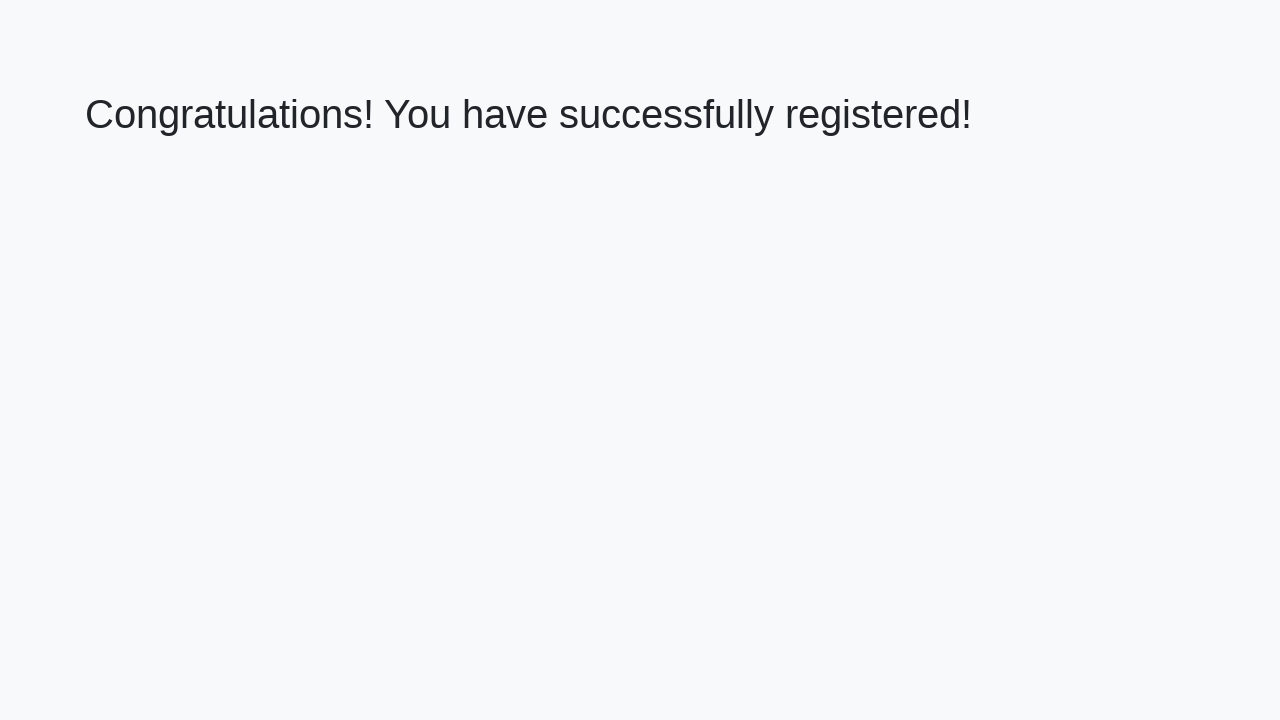

Retrieved success message text
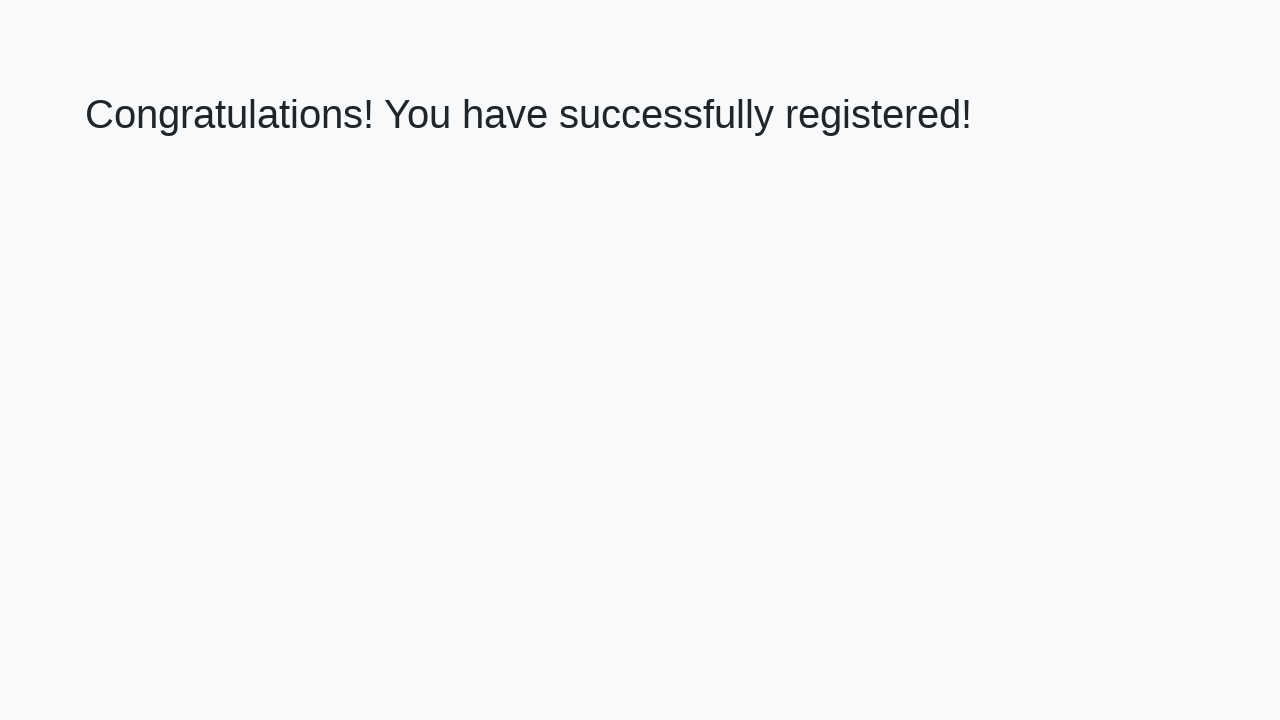

Verified success message: 'Congratulations! You have successfully registered!'
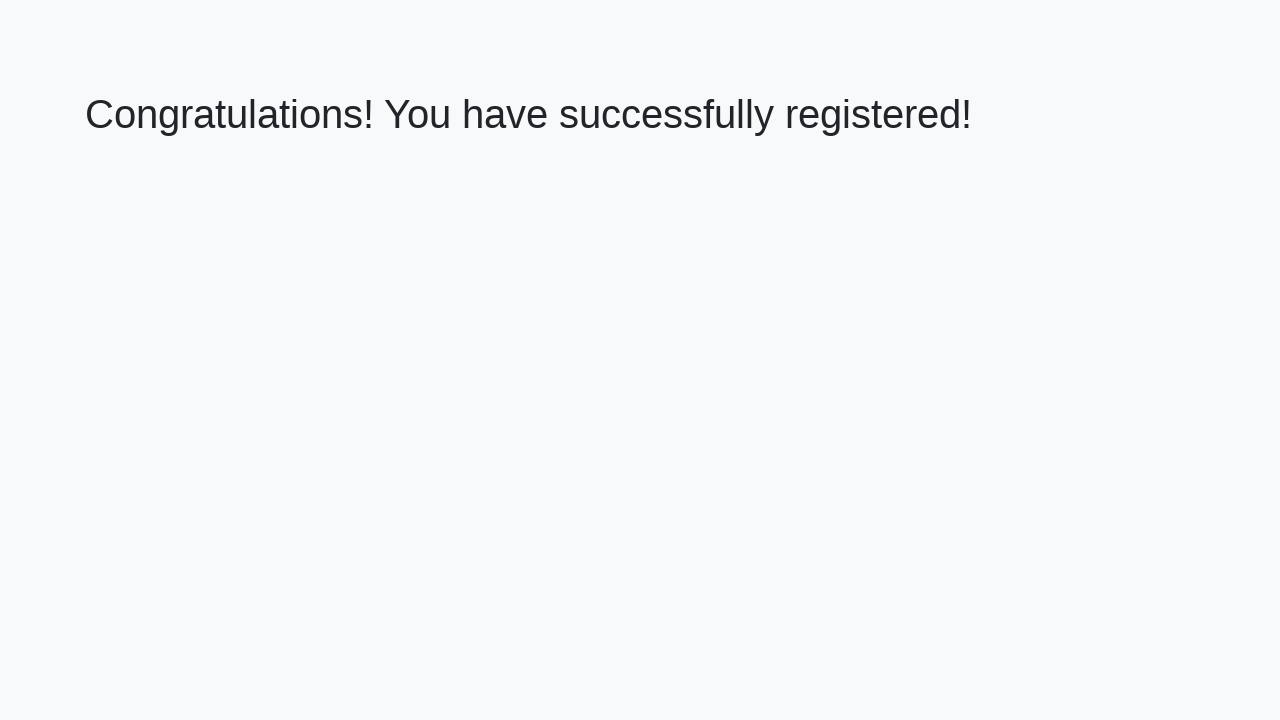

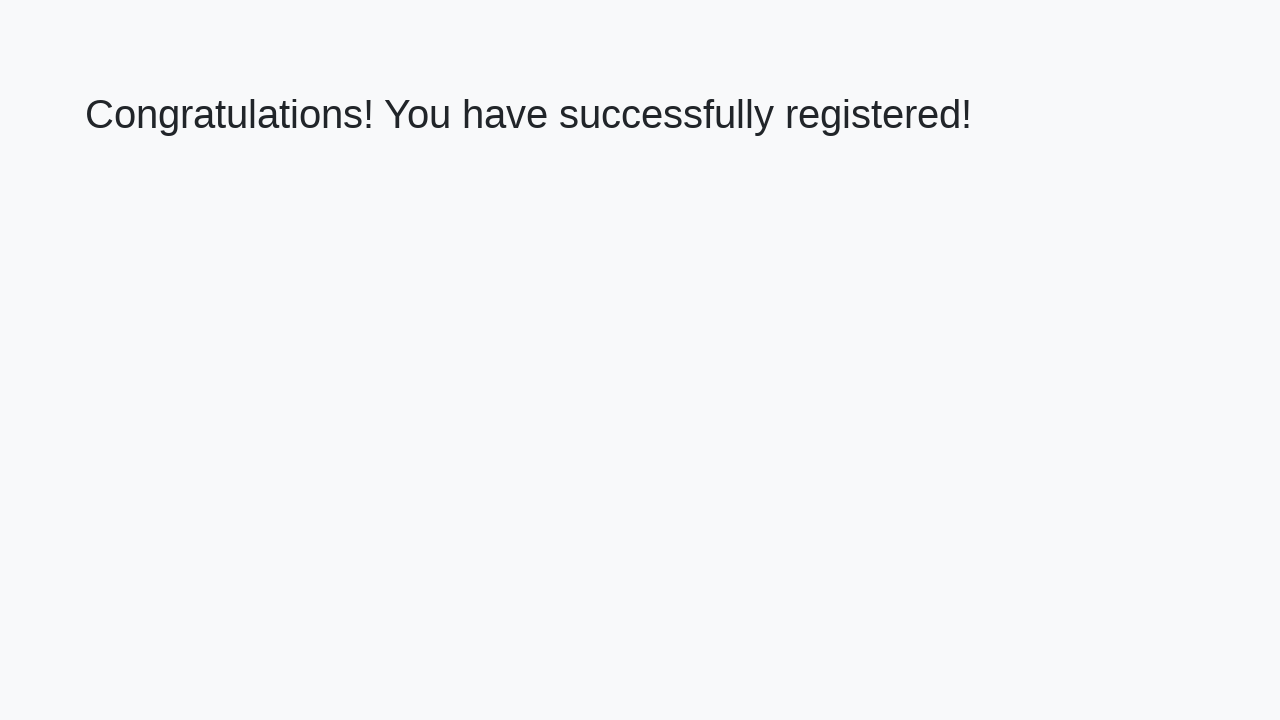